Tests form interaction by filling a name field and interacting with a country dropdown to retrieve and display all available options

Starting URL: https://testautomationpractice.blogspot.com/

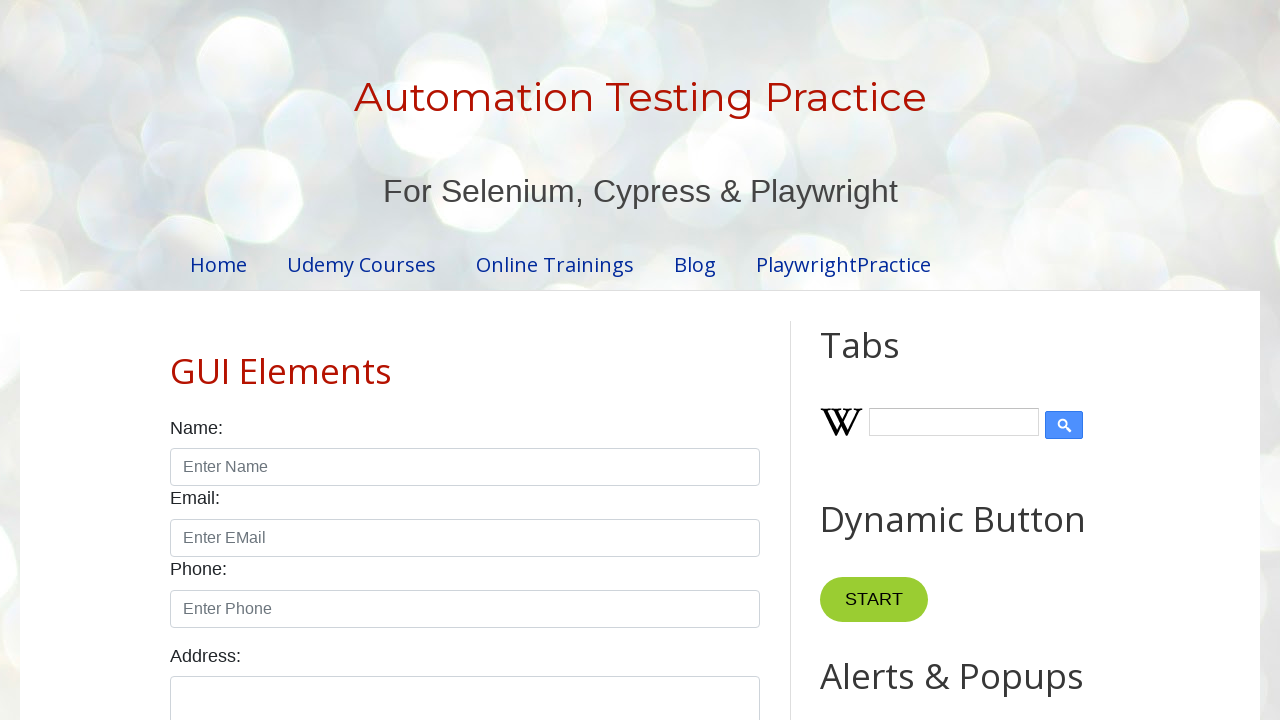

Filled name field with 'Prasad' using JavaScript execution
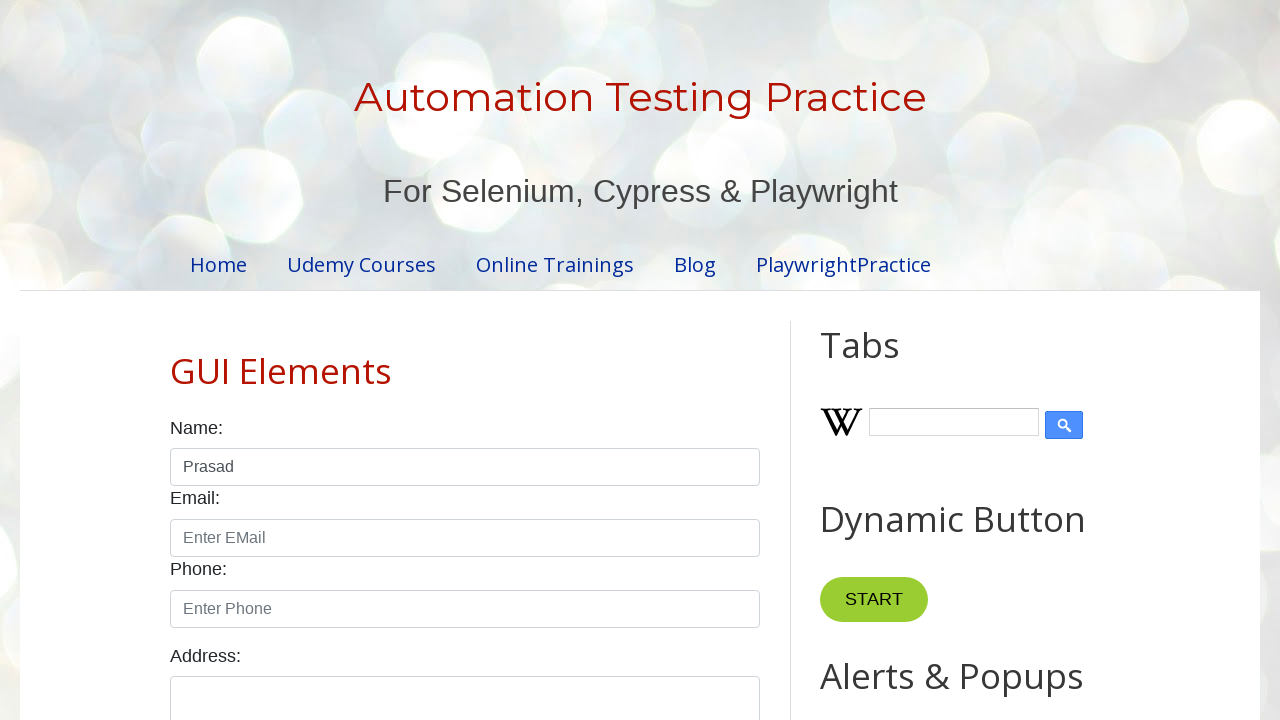

Country dropdown became visible
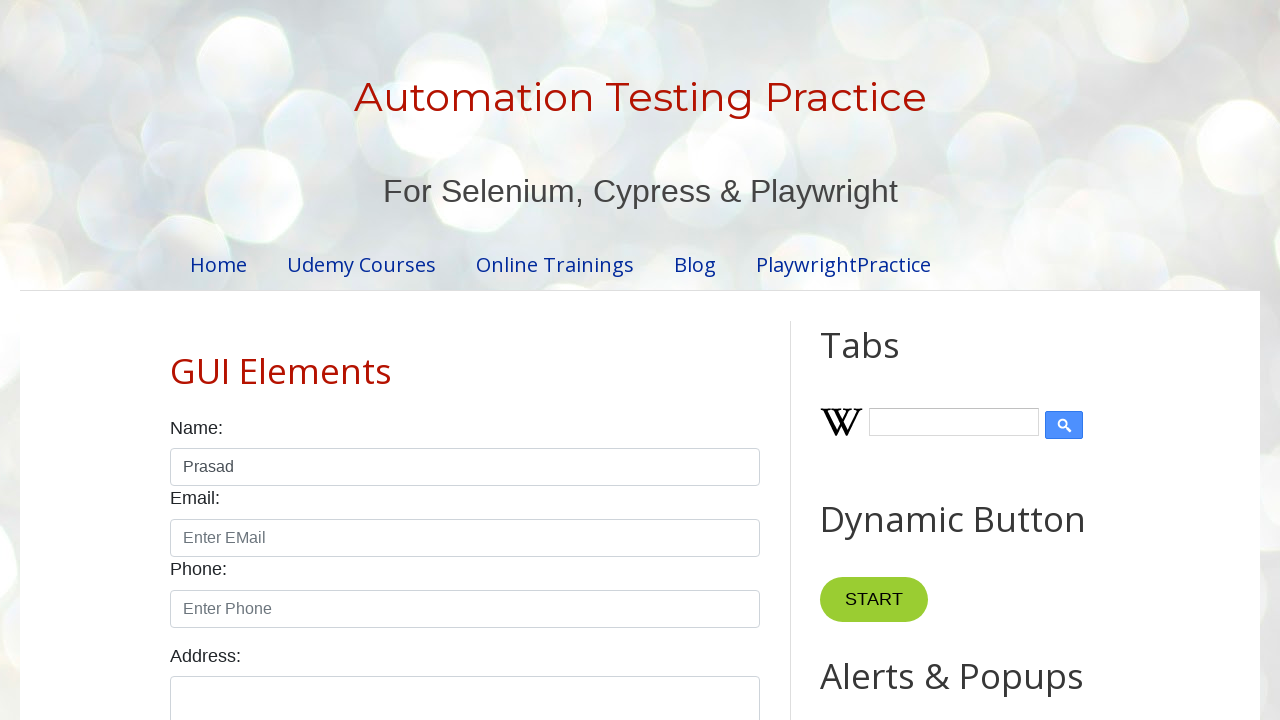

Located country dropdown element
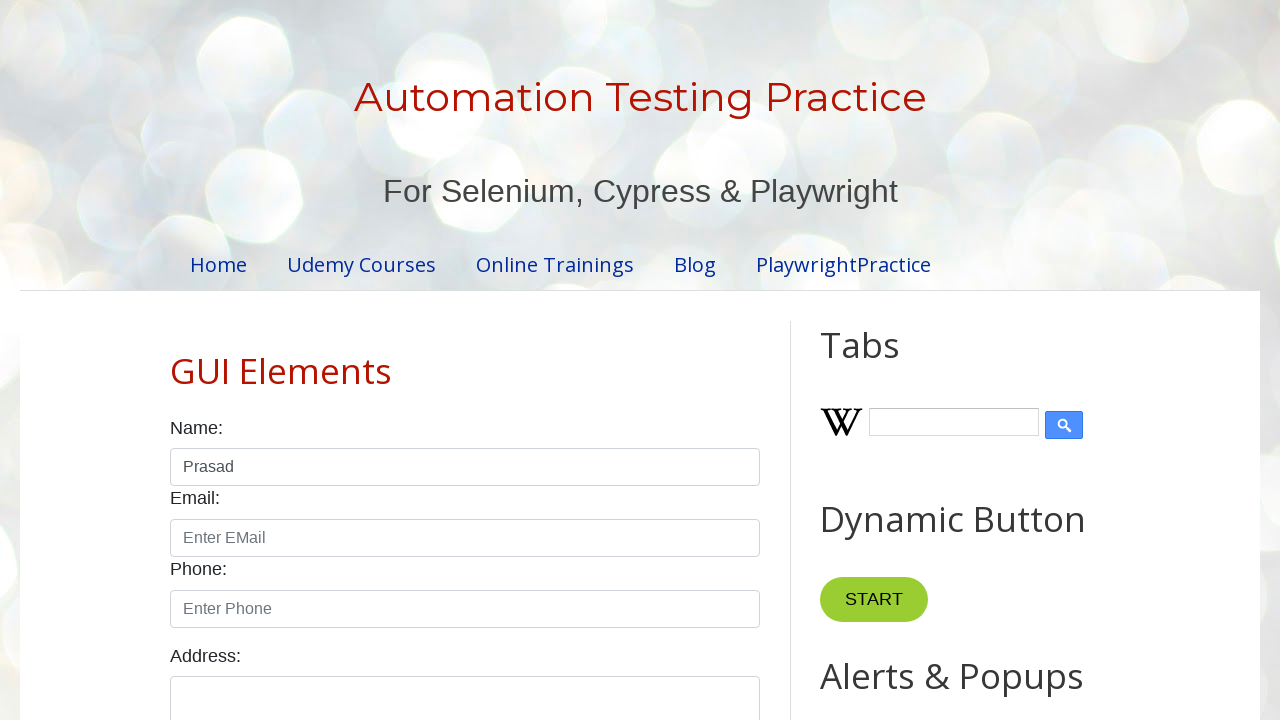

Retrieved all option elements from country dropdown
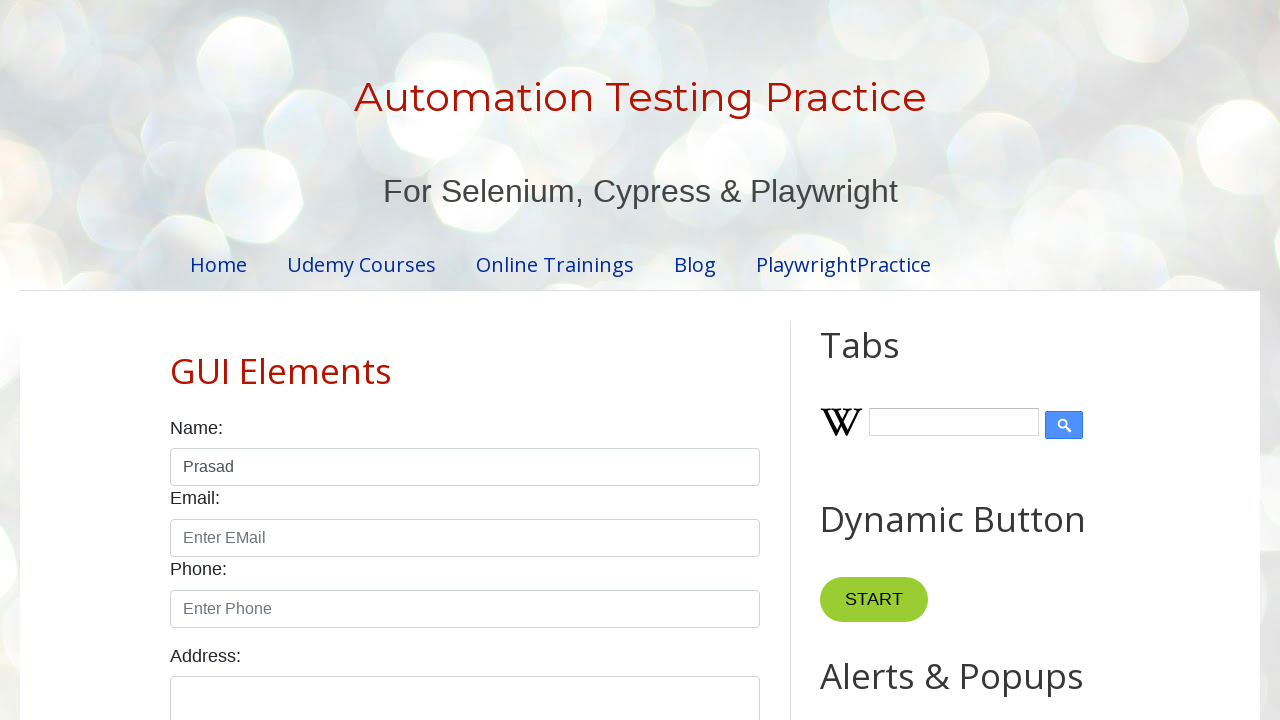

Found 10 options in country dropdown
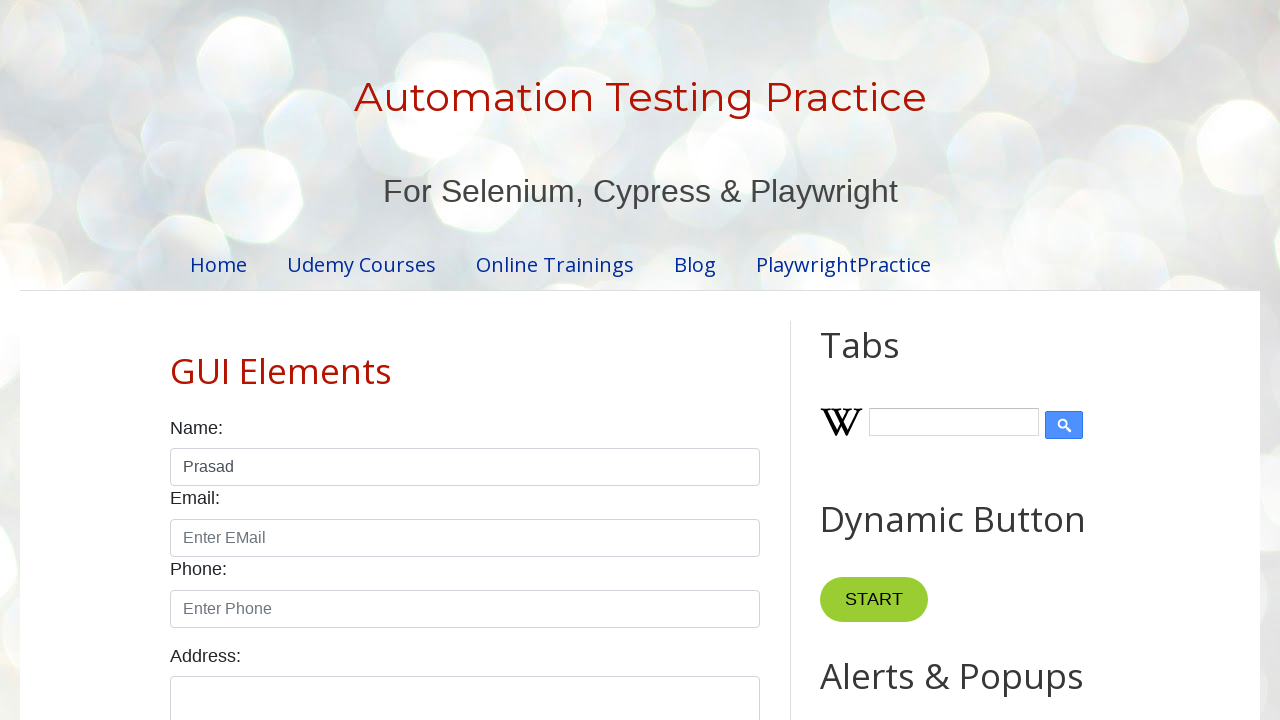

Retrieved option text: 
        United States
      
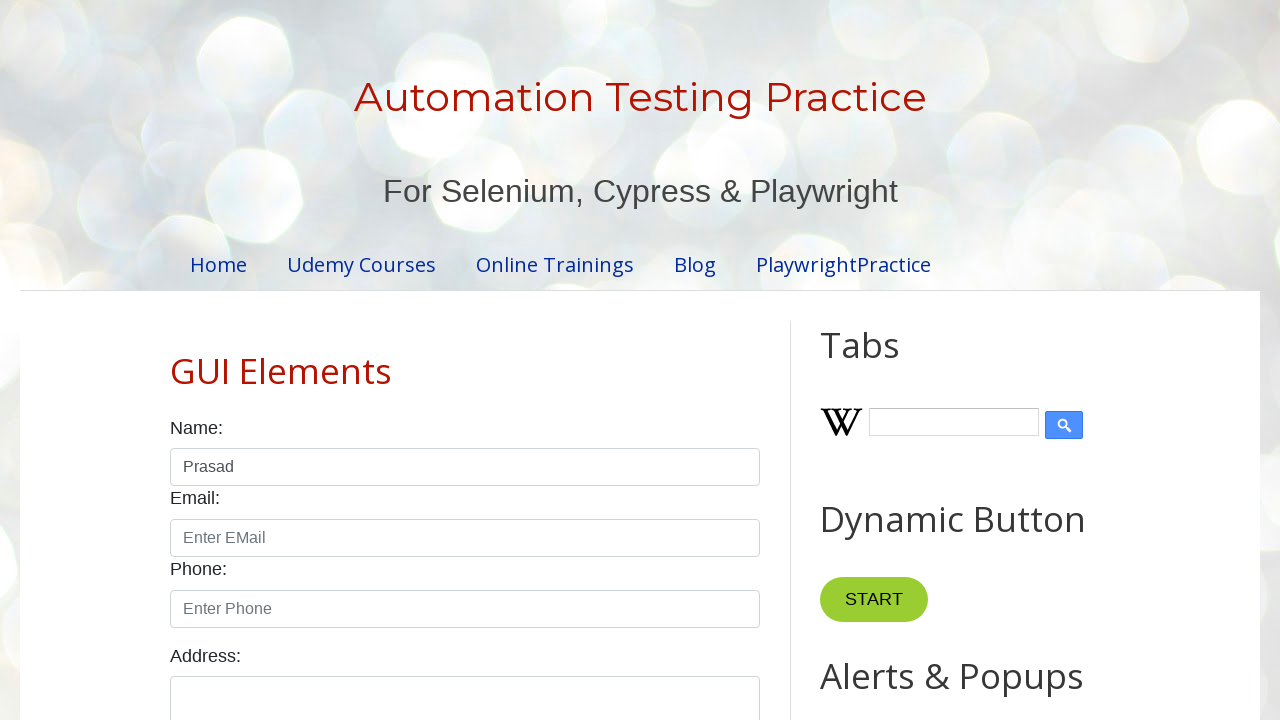

Retrieved option text: 
        Canada
      
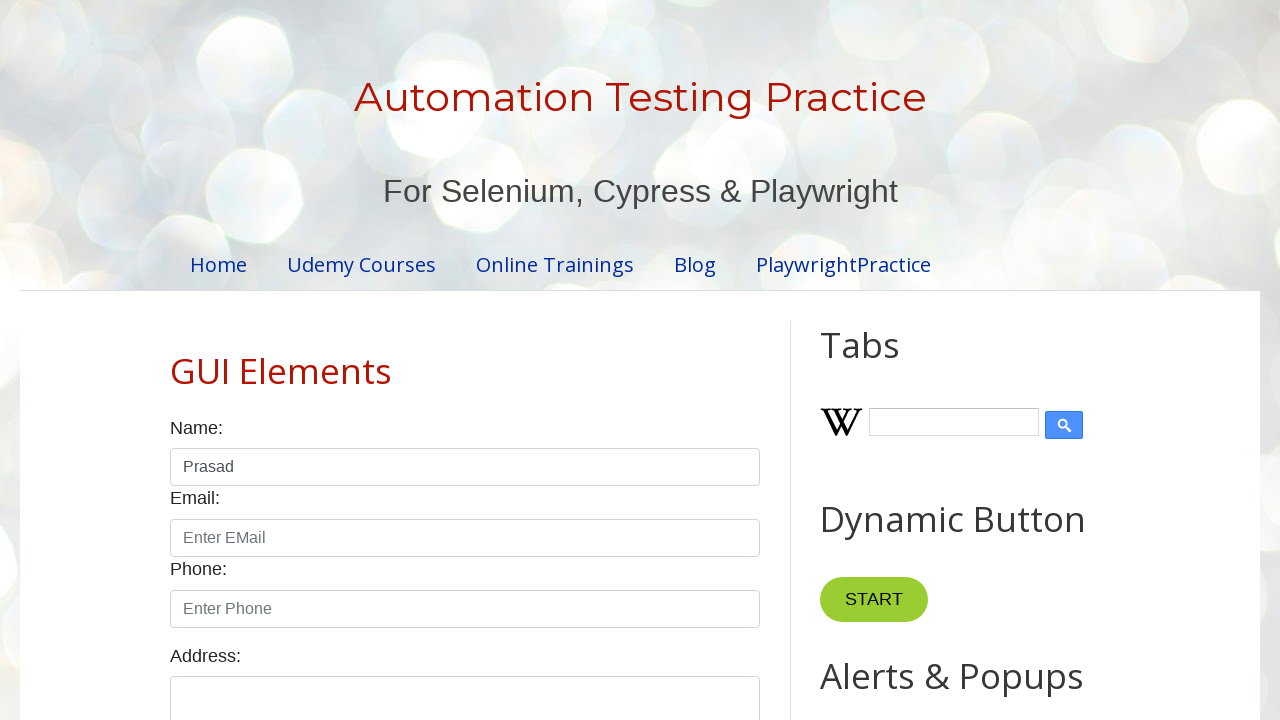

Retrieved option text: 
        United Kingdom
      
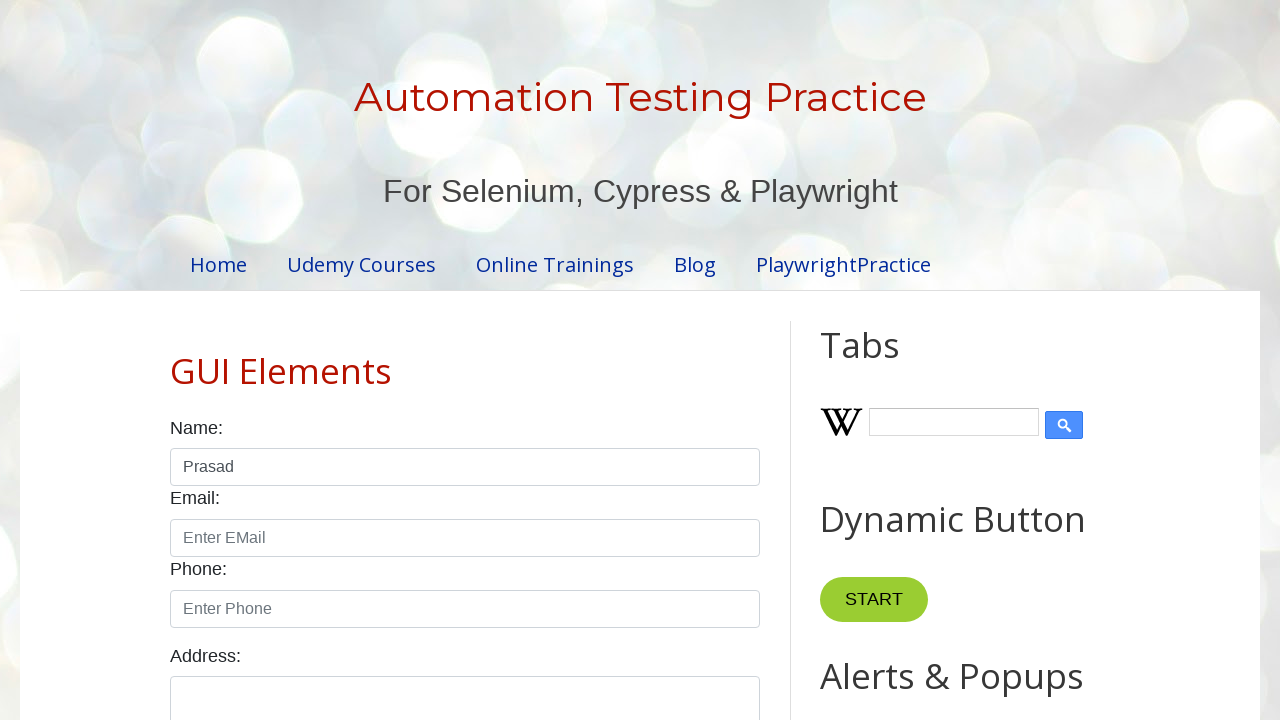

Retrieved option text: 
        Germany
      
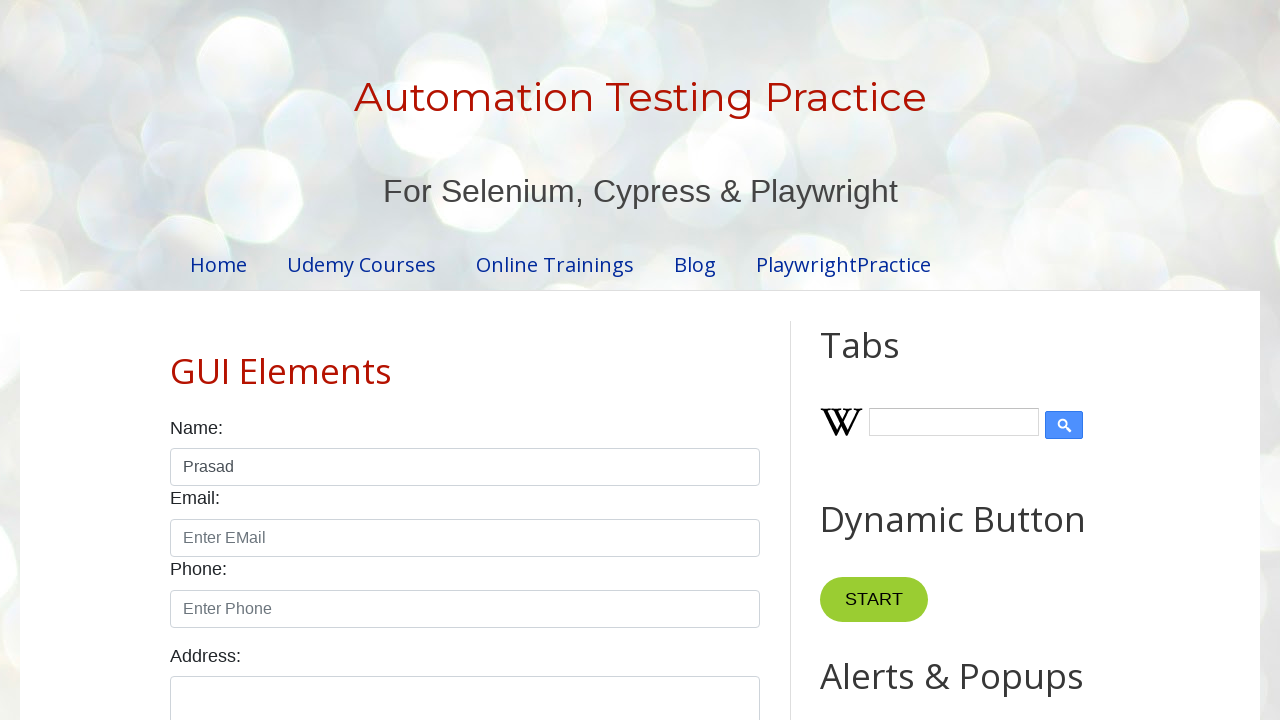

Retrieved option text: 
        France
      
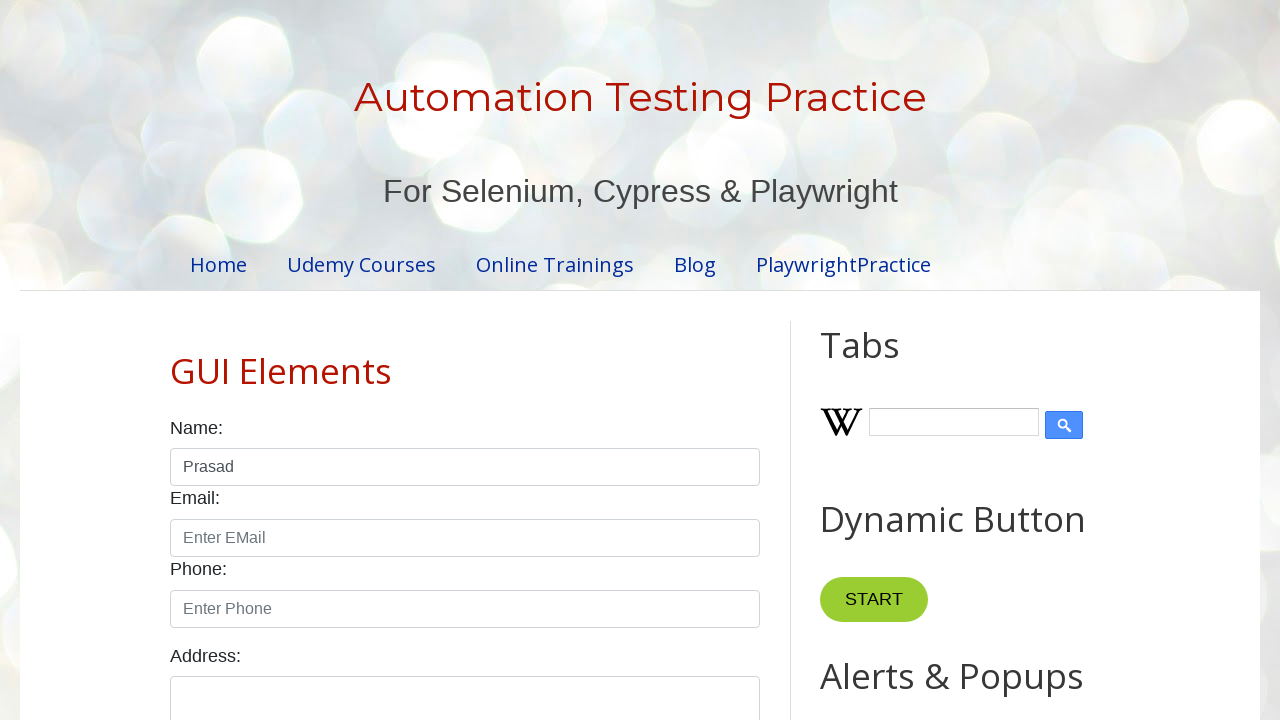

Retrieved option text: 
        Australia
      
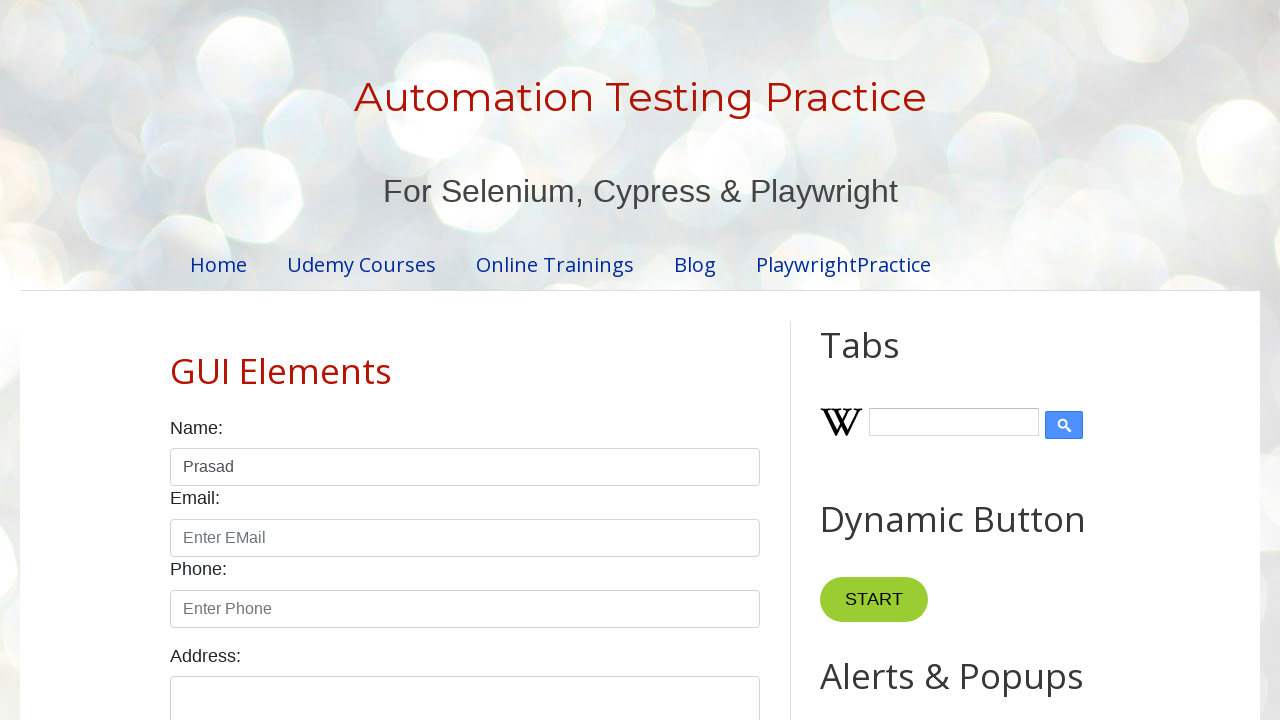

Retrieved option text: 
        Japan
      
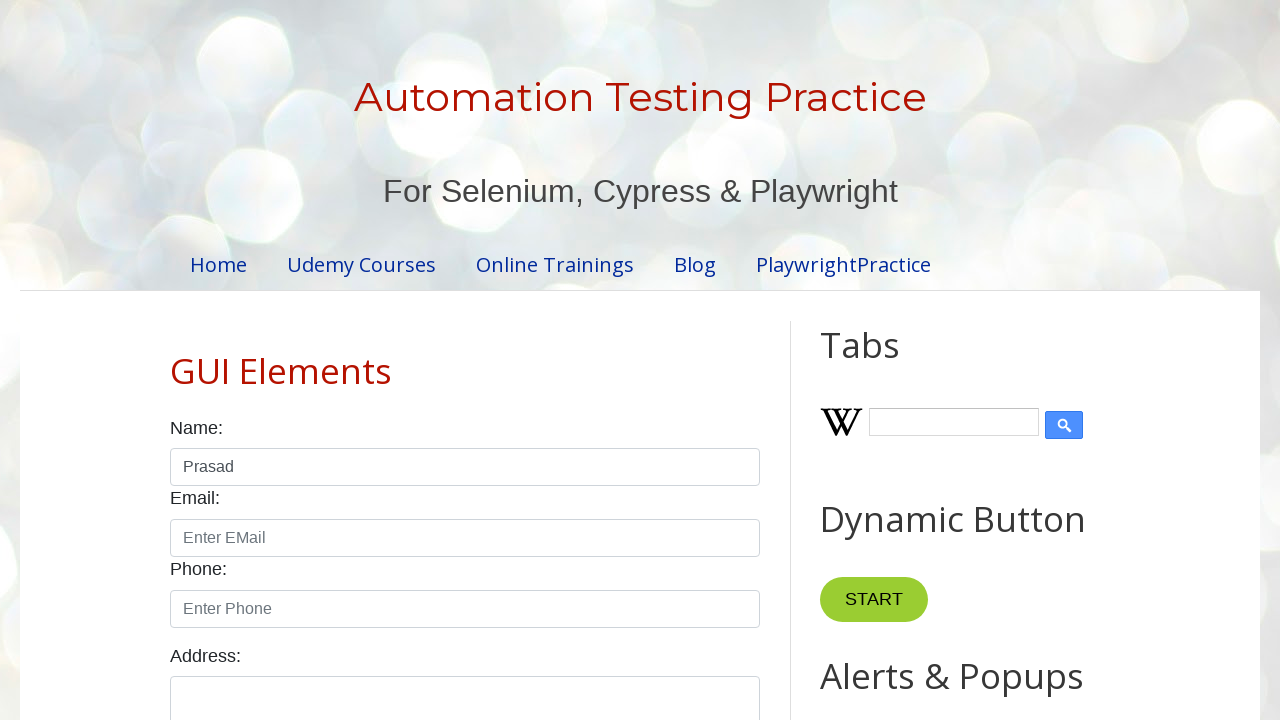

Retrieved option text: 
        China
      
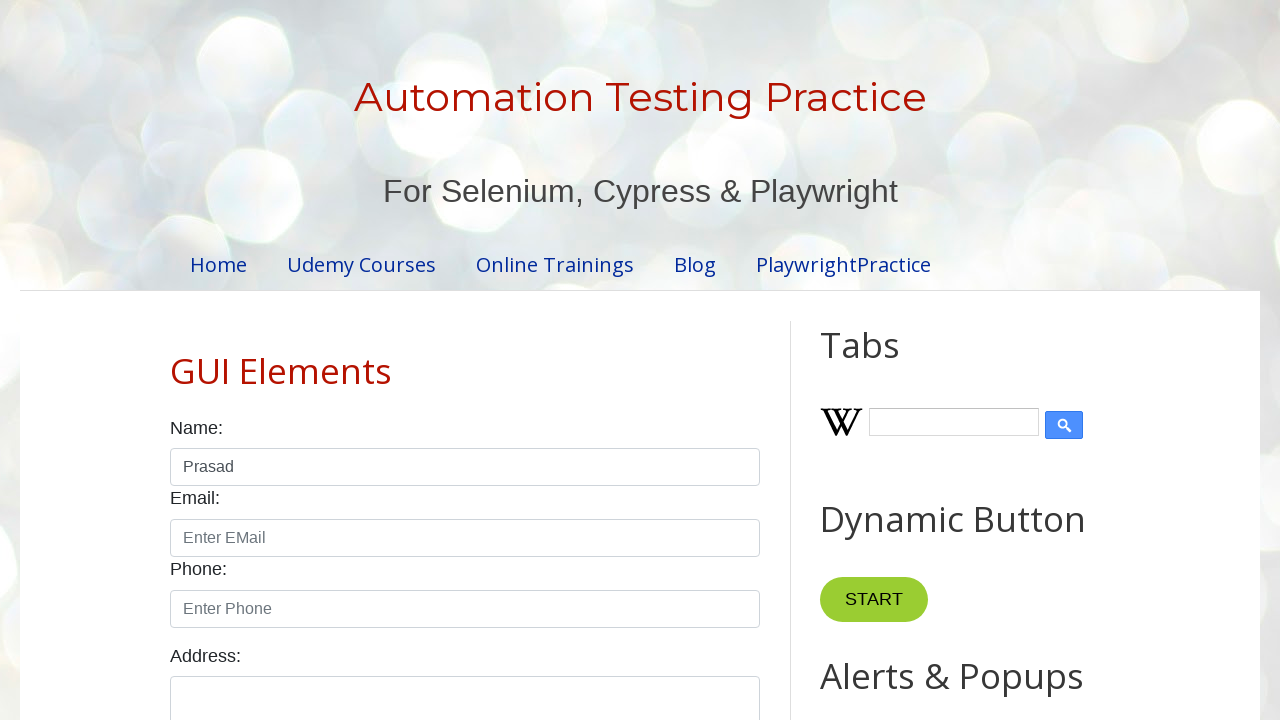

Retrieved option text: 
        Brazil
      
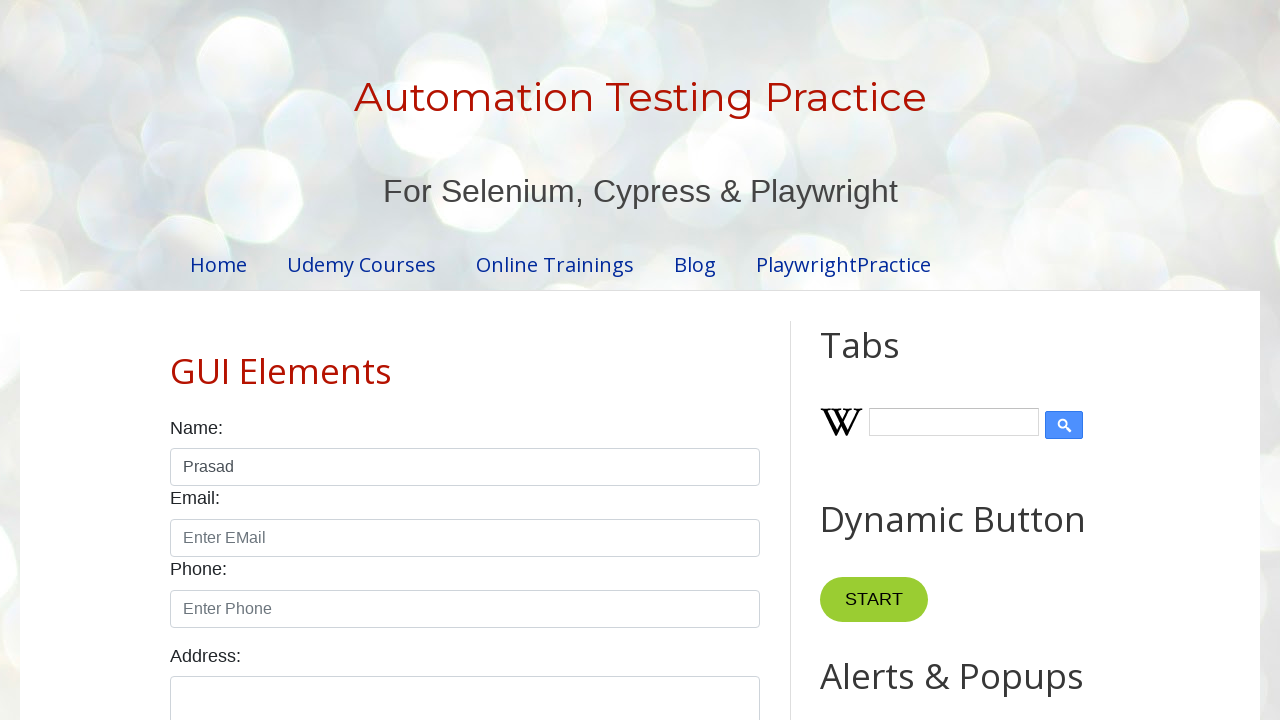

Retrieved option text: 
        India
      
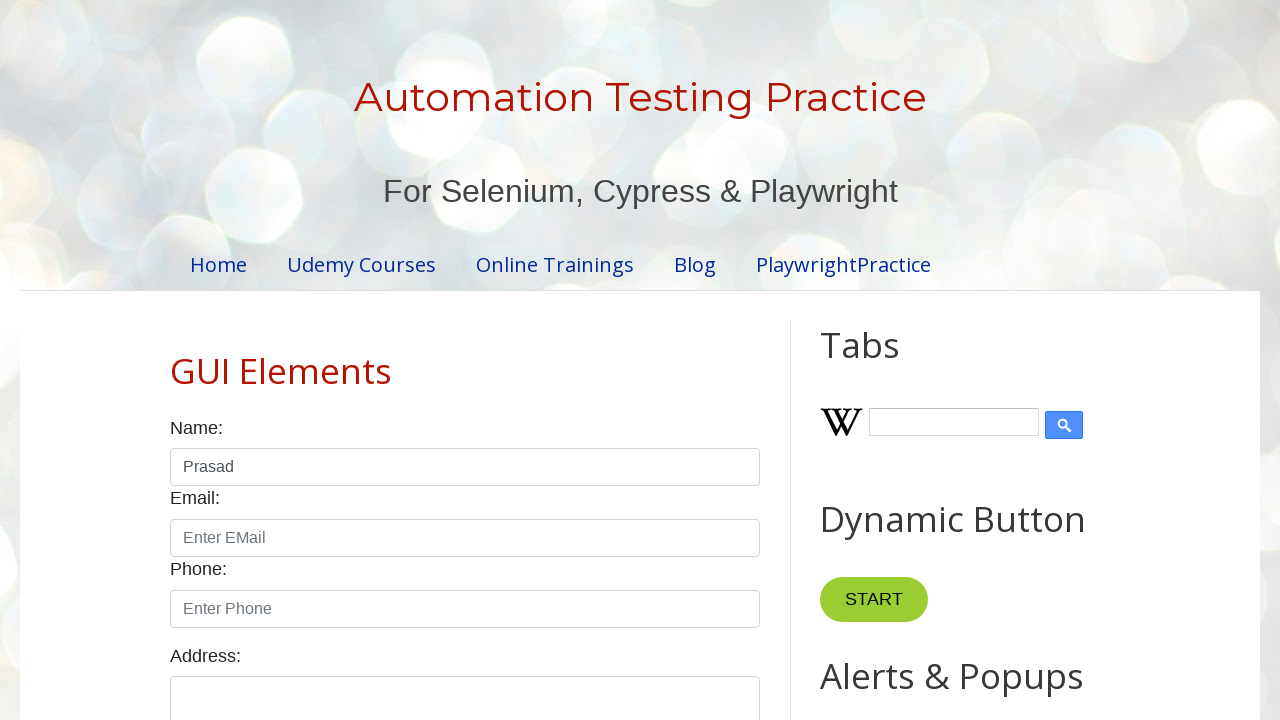

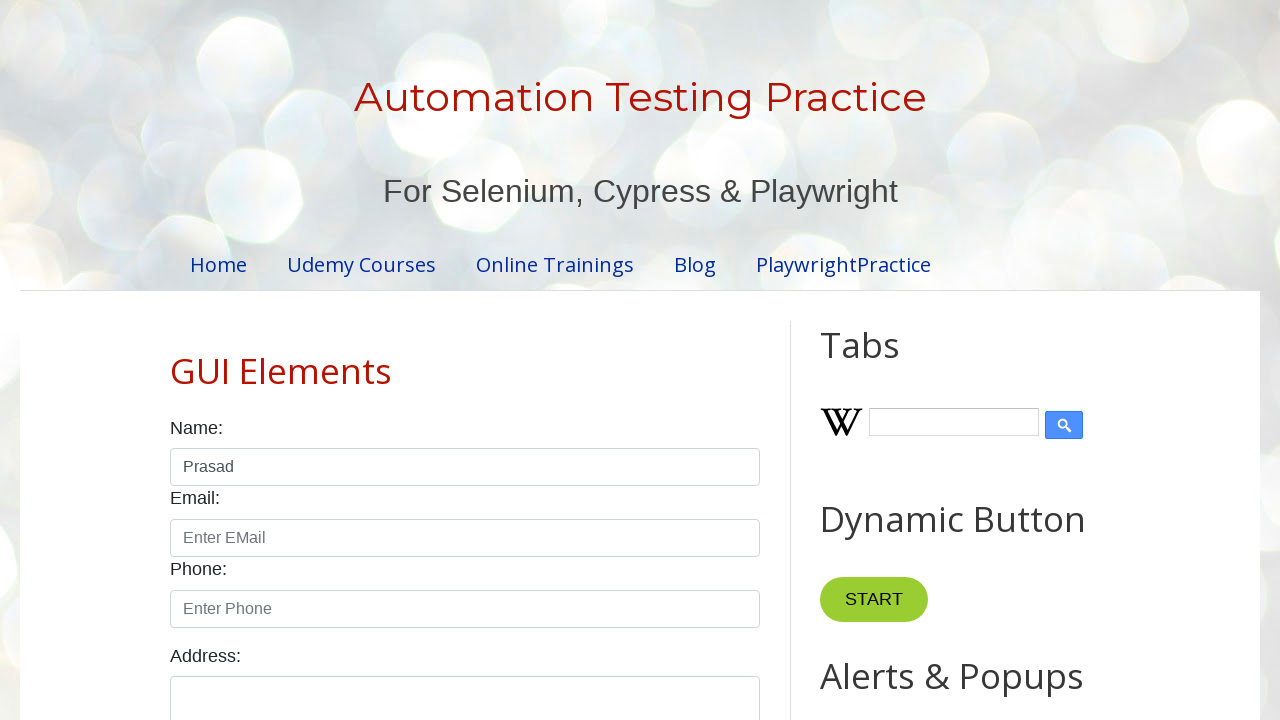